Tests filling multiple form fields on an XPath practice page, including favorite books, reversed text entries, and family tree relationship inputs.

Starting URL: https://syntaxprojects.com/advanceXpath.php

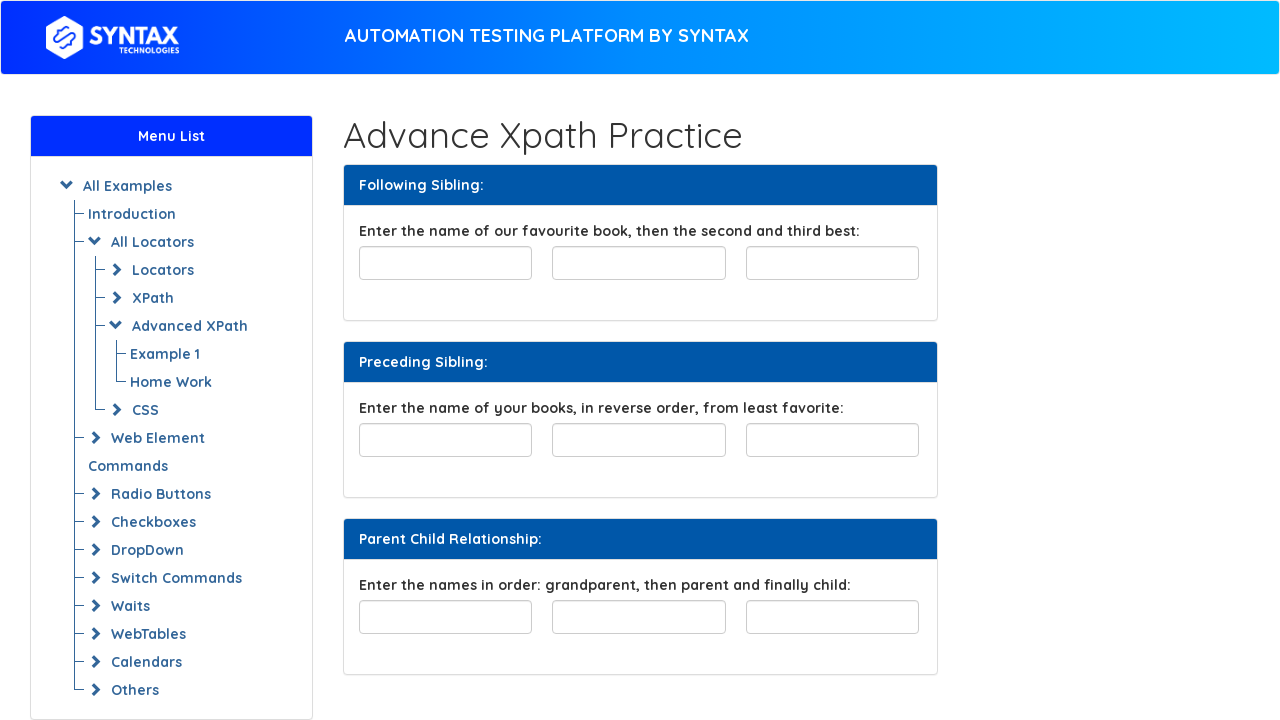

Filled favorite book field with 'The Hobbit' on input#favourite-book
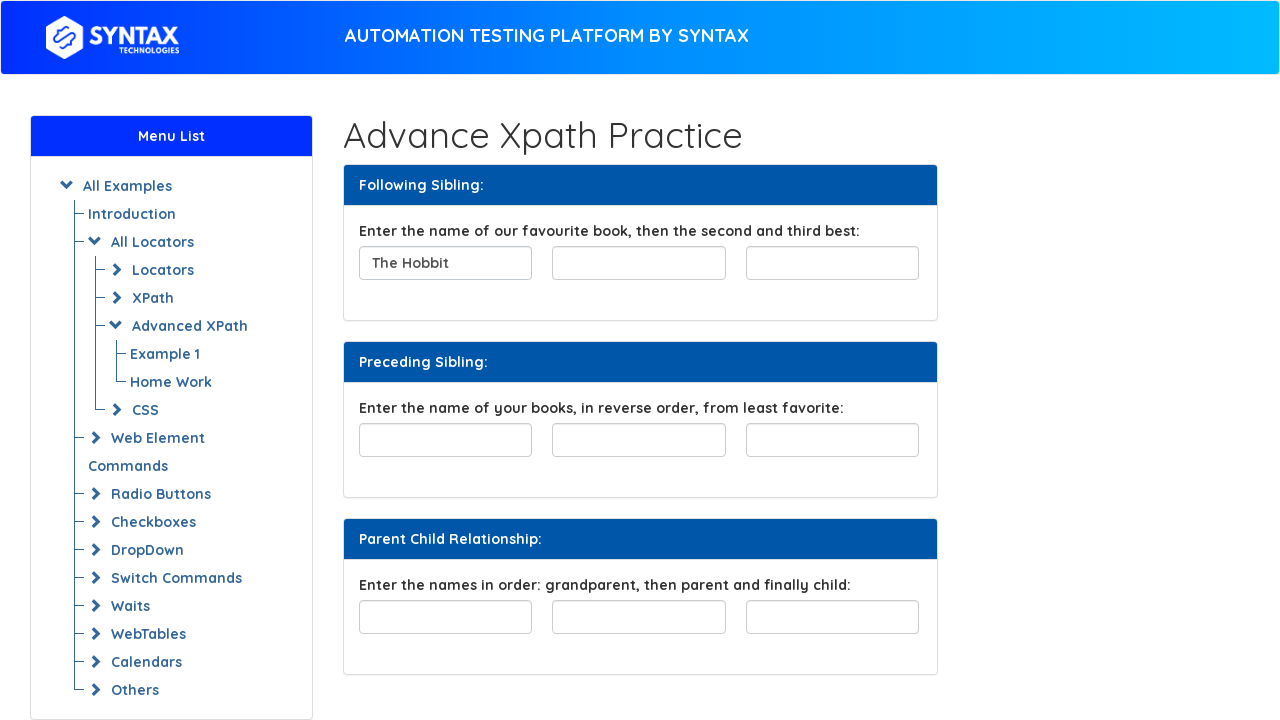

Filled second favorite book field with 'Lord of the Rings' on xpath=//input[@id='favourite-book']/following-sibling::input[1]
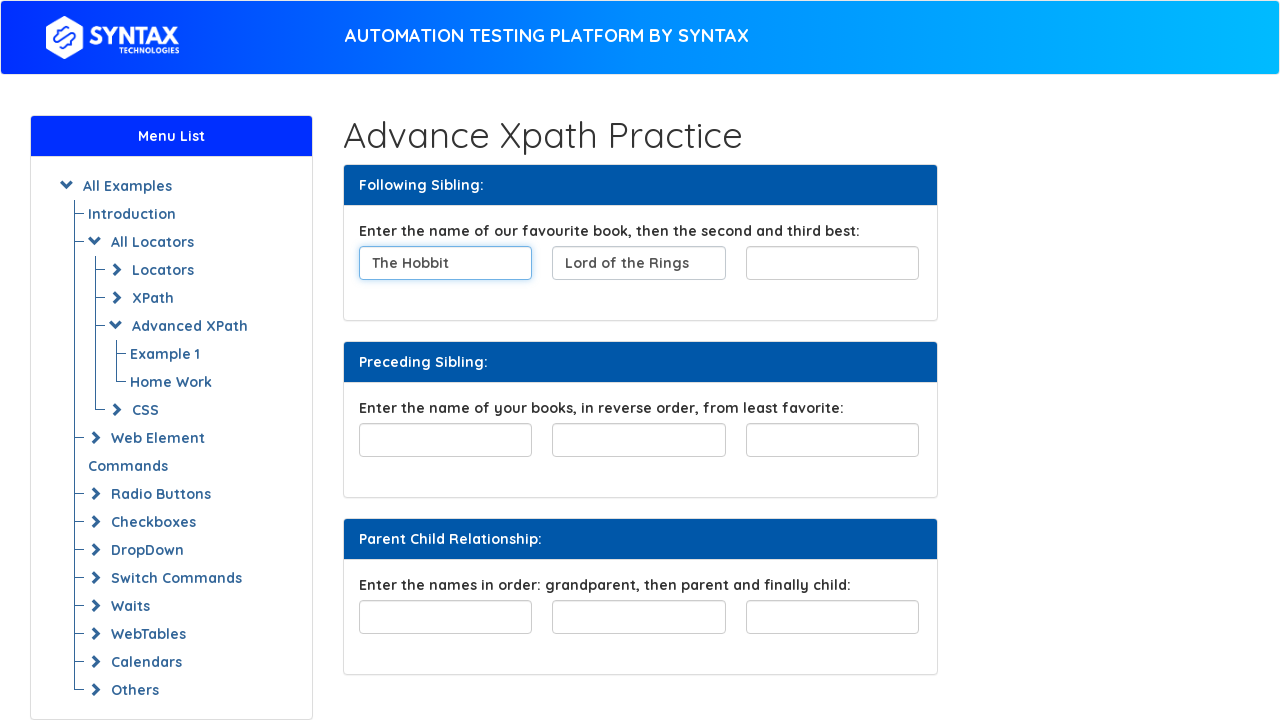

Filled third favorite book field with 'War and Peace' on xpath=//input[@id='favourite-book']/following-sibling::input[2]
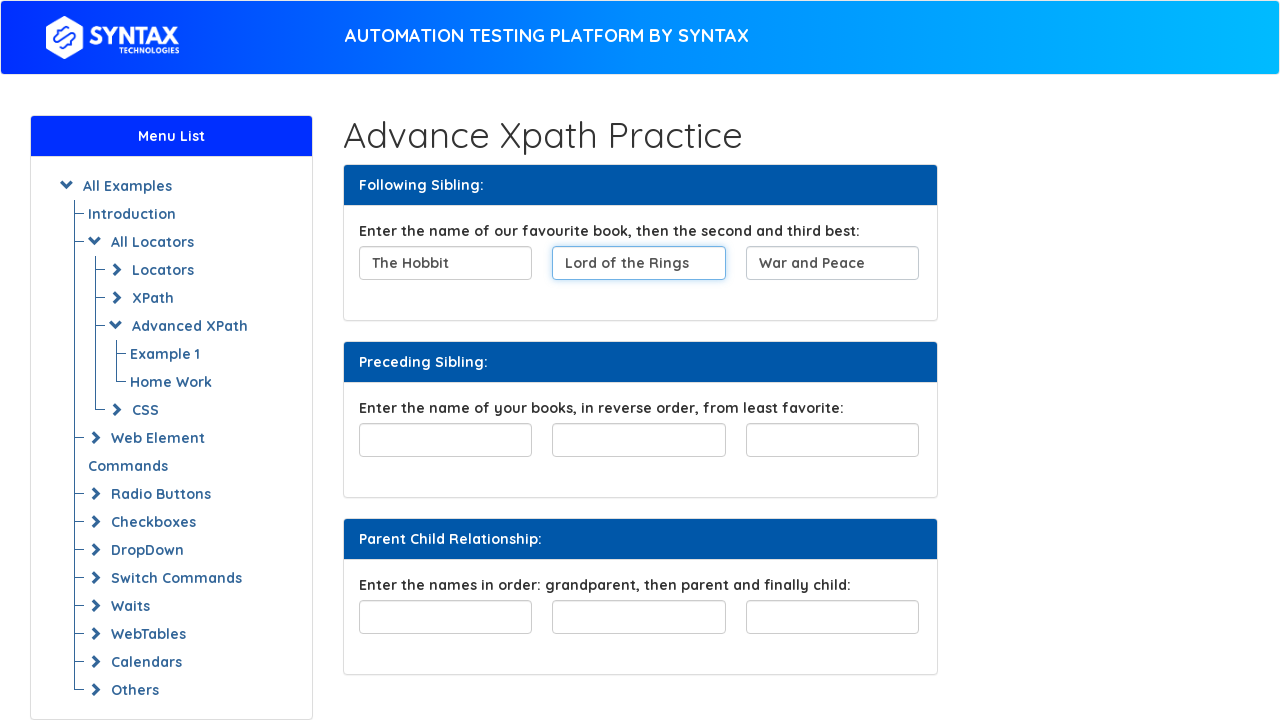

Filled first reversed text field with 'ecaeP dna raW' (War and Peace reversed) on xpath=//input[@id='least-favorite']/preceding-sibling::input[2]
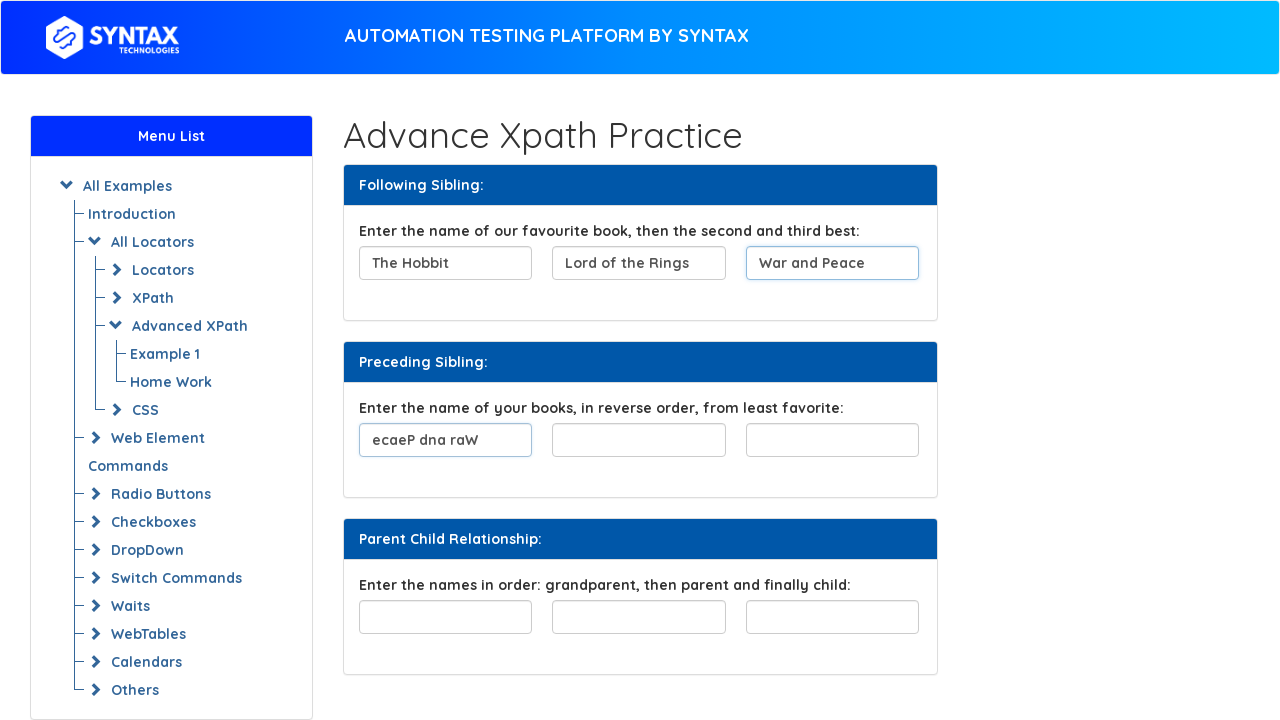

Filled second reversed text field with 'tibboH ehT' (The Hobbit reversed) on xpath=//input[@id='least-favorite']/preceding-sibling::input[1]
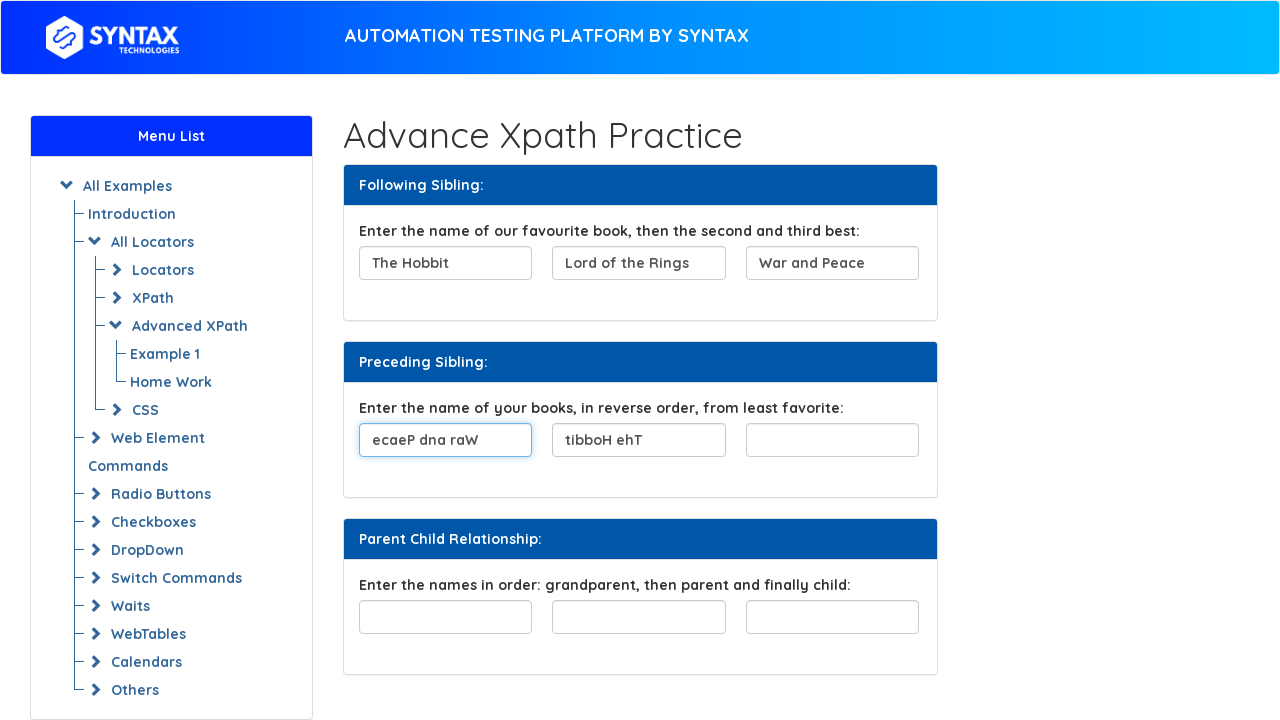

Filled least favorite field with 'sgniR eht fo droL' (Lord of the Rings reversed) on input#least-favorite
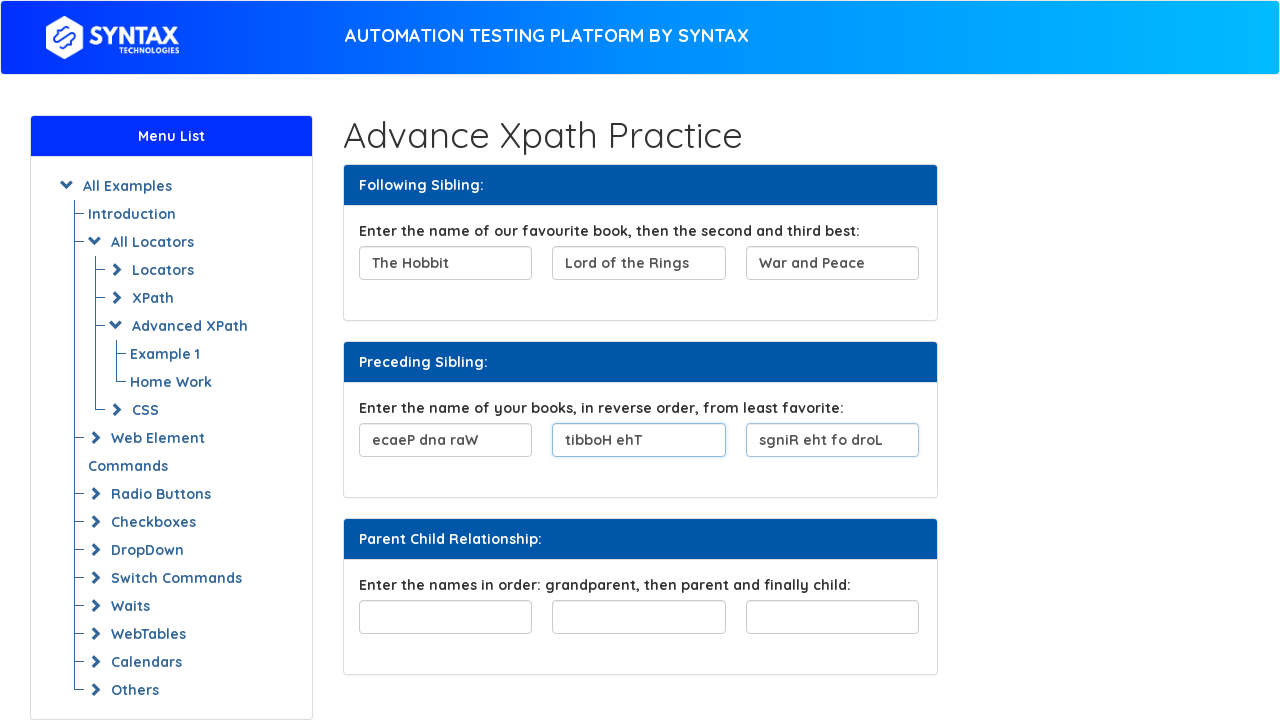

Filled family tree grandparent field with 'GrandParent' on xpath=//div[@id='familyTree']/child::input[1]
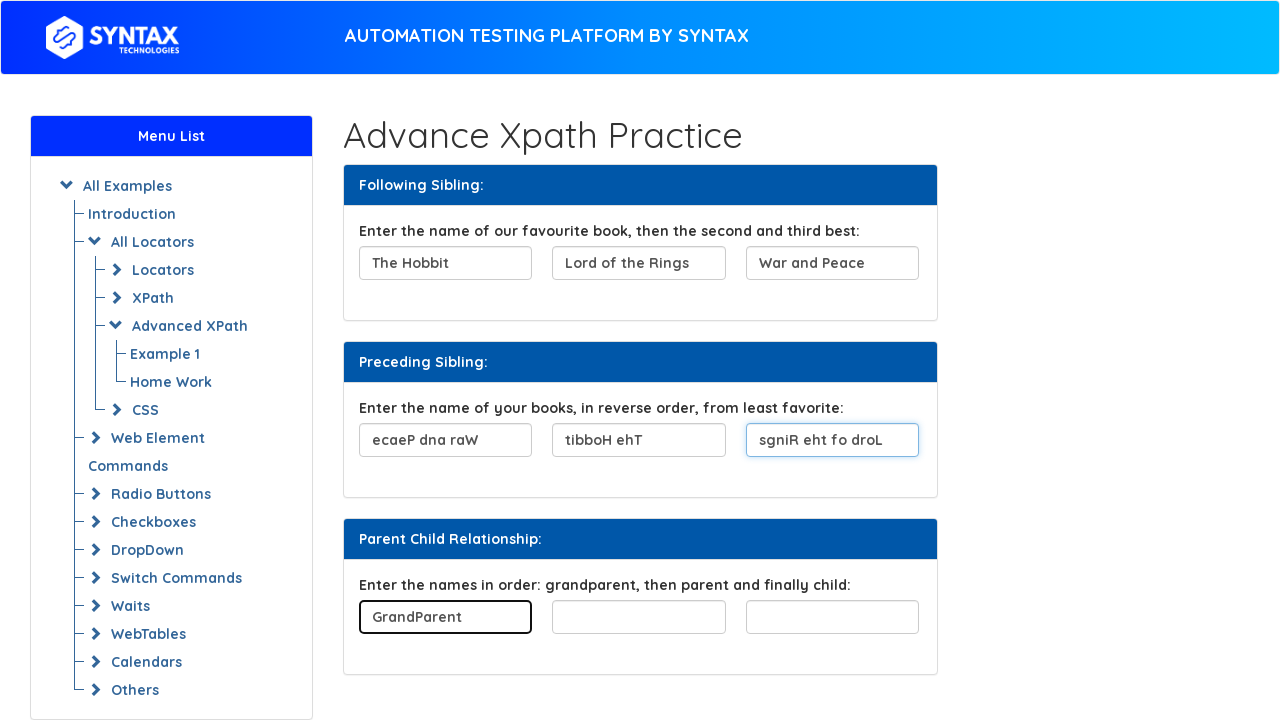

Filled family tree parent field with 'Parent' on xpath=//div[@id='familyTree']/child::input[2]
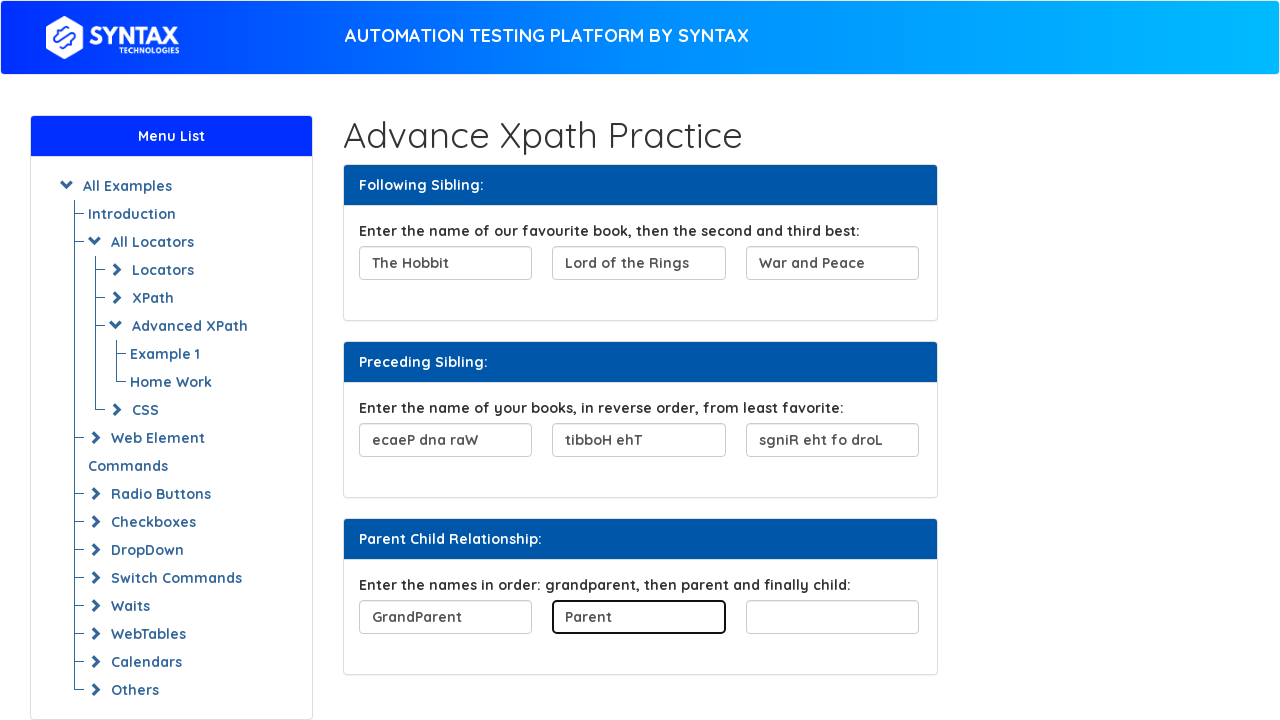

Filled family tree child field with 'Child' on xpath=//div[@id='familyTree']/child::input[3]
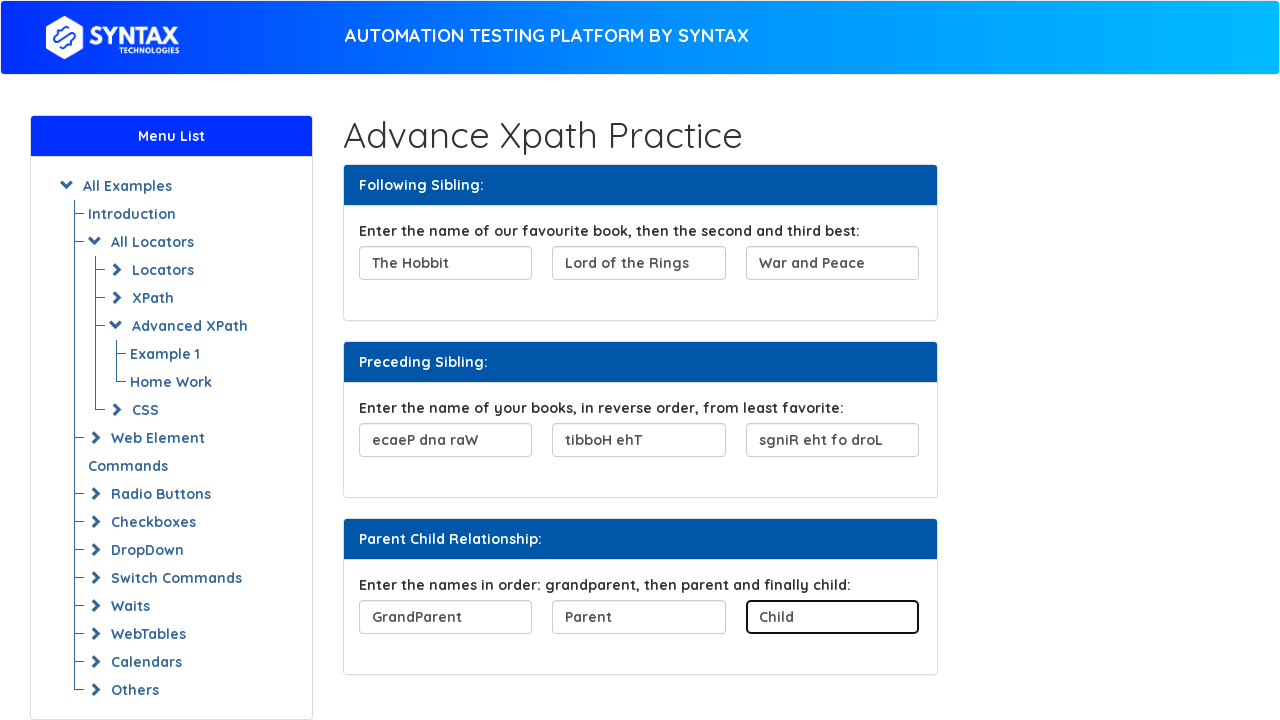

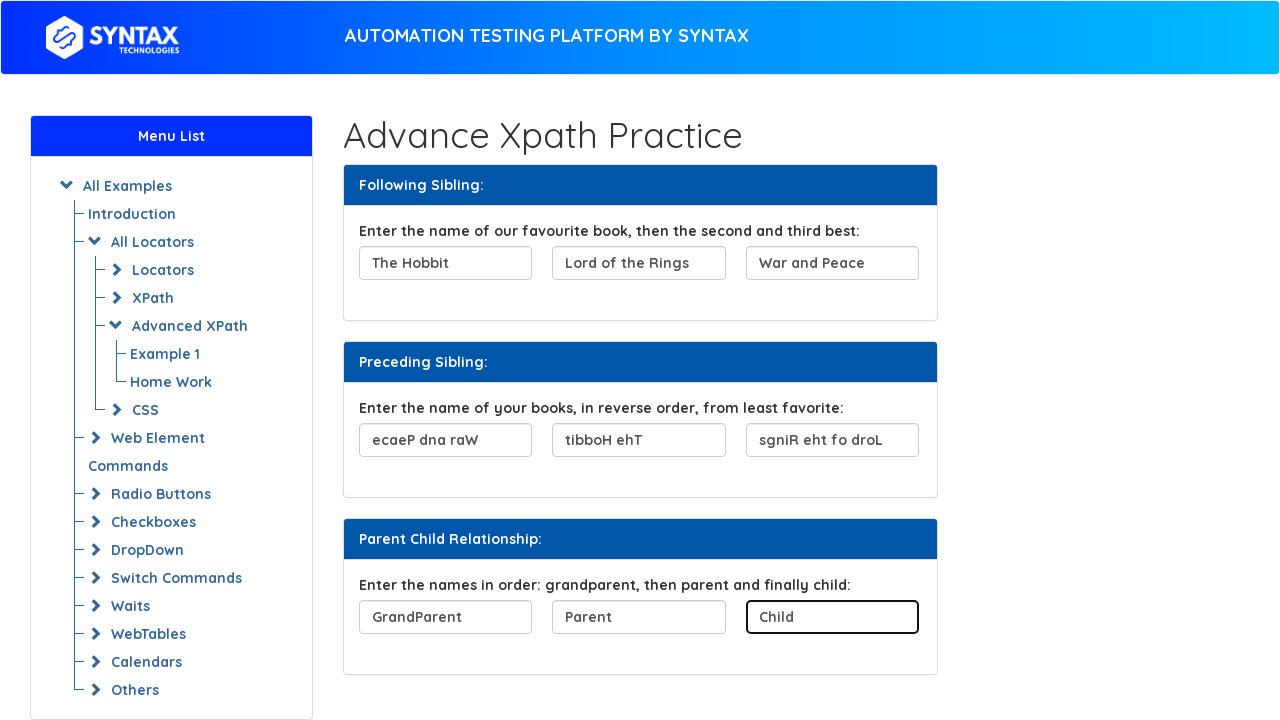